Tests that the app handles network errors gracefully by simulating offline mode and recovering

Starting URL: https://nofx-control-plane.vercel.app

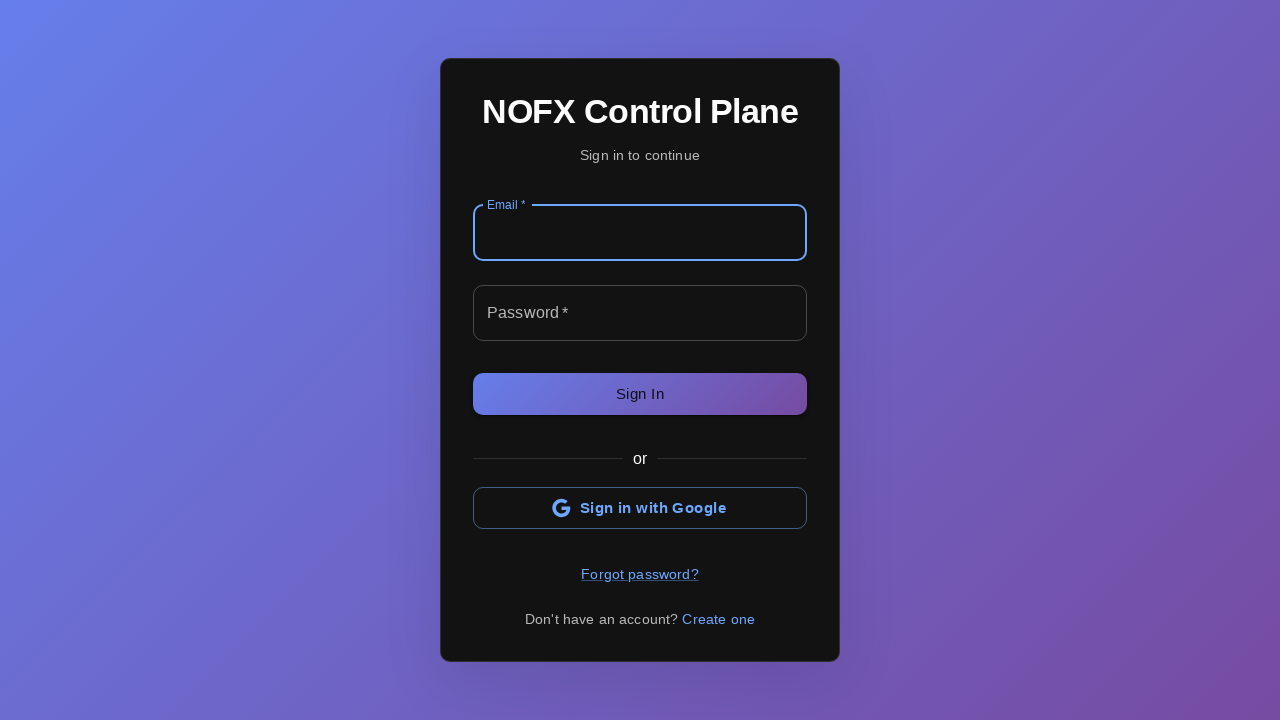

Waited for page to load with networkidle state
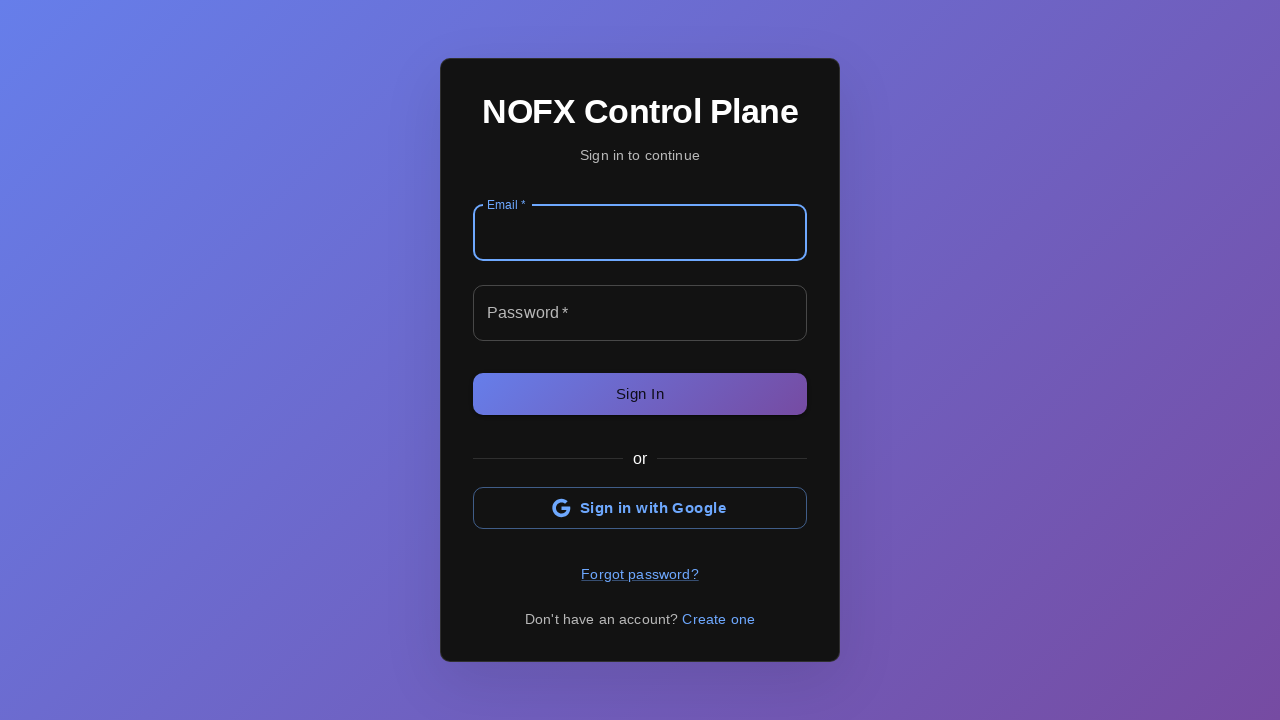

Enabled offline mode to simulate network error
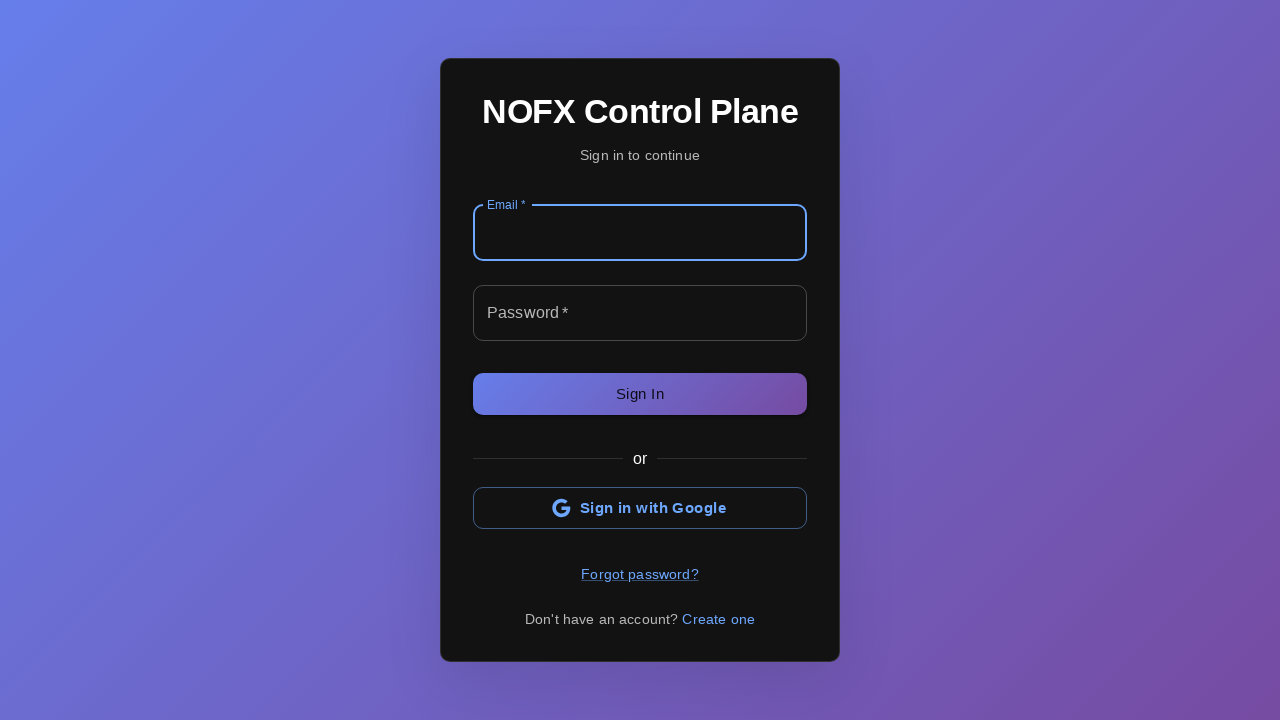

Located all buttons on the page
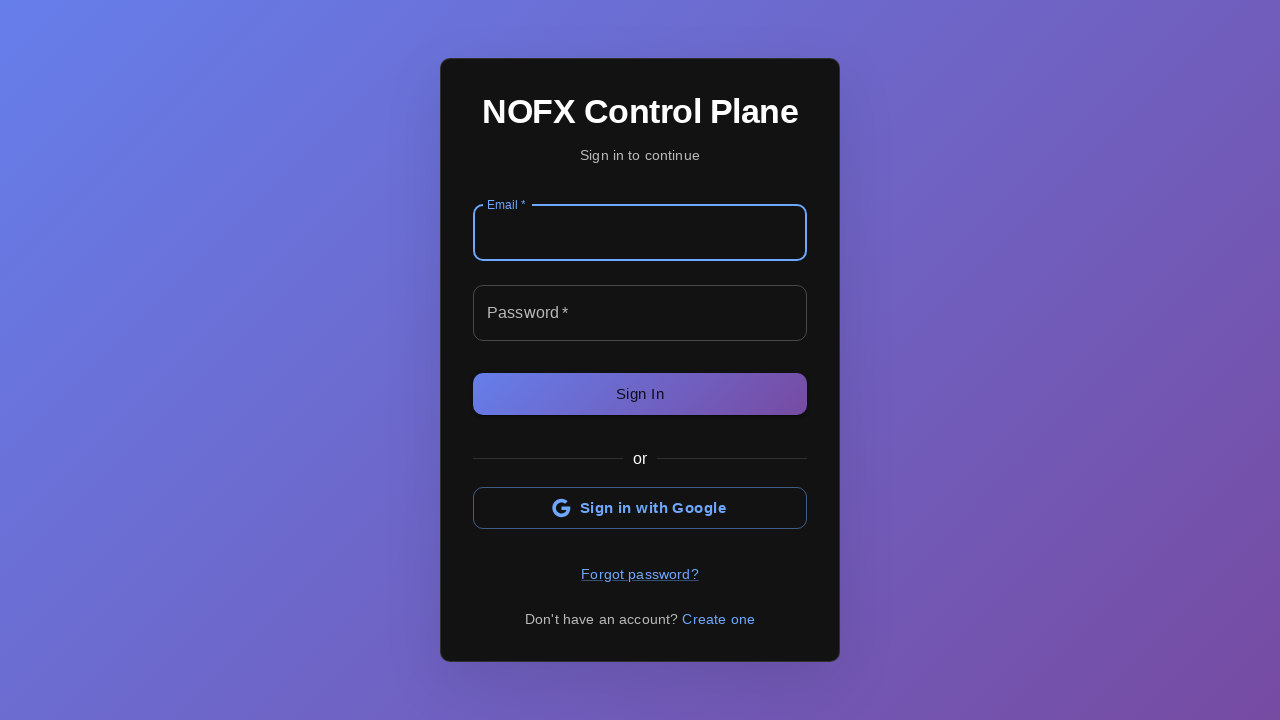

Attempted to click first button while offline at (640, 394) on button >> nth=0
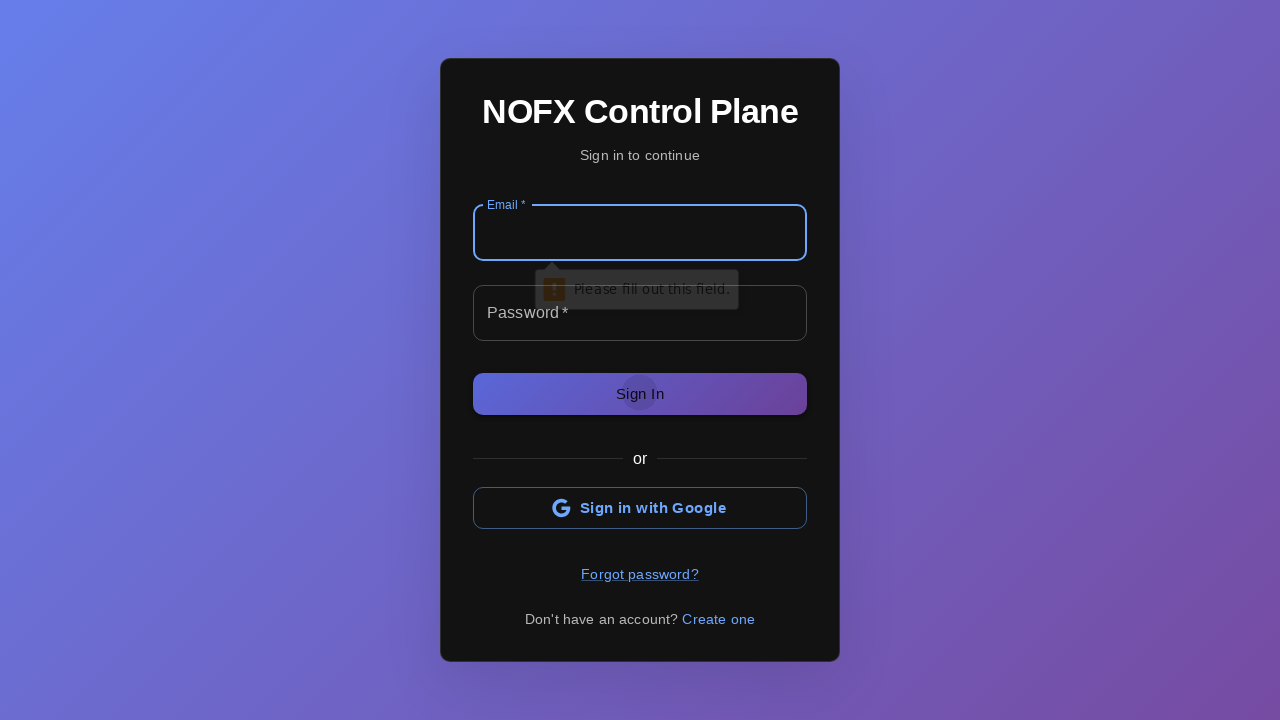

Disabled offline mode to restore network connection
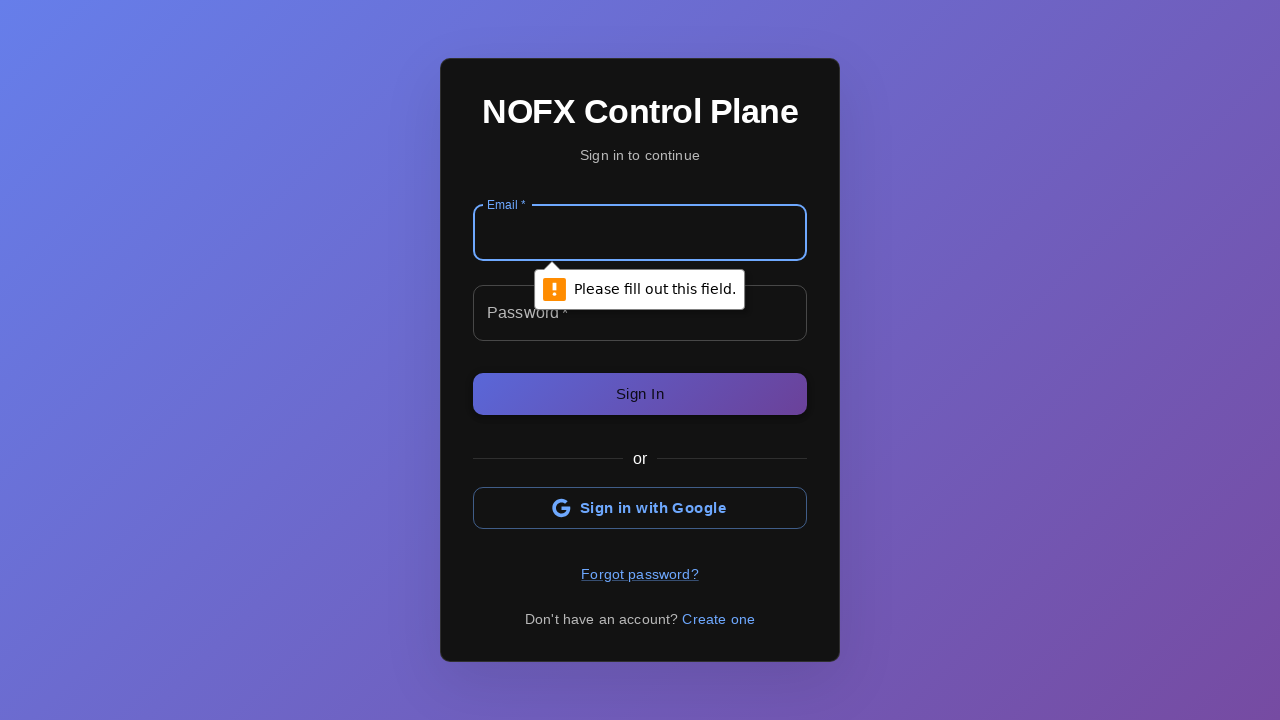

Reloaded the page after going back online
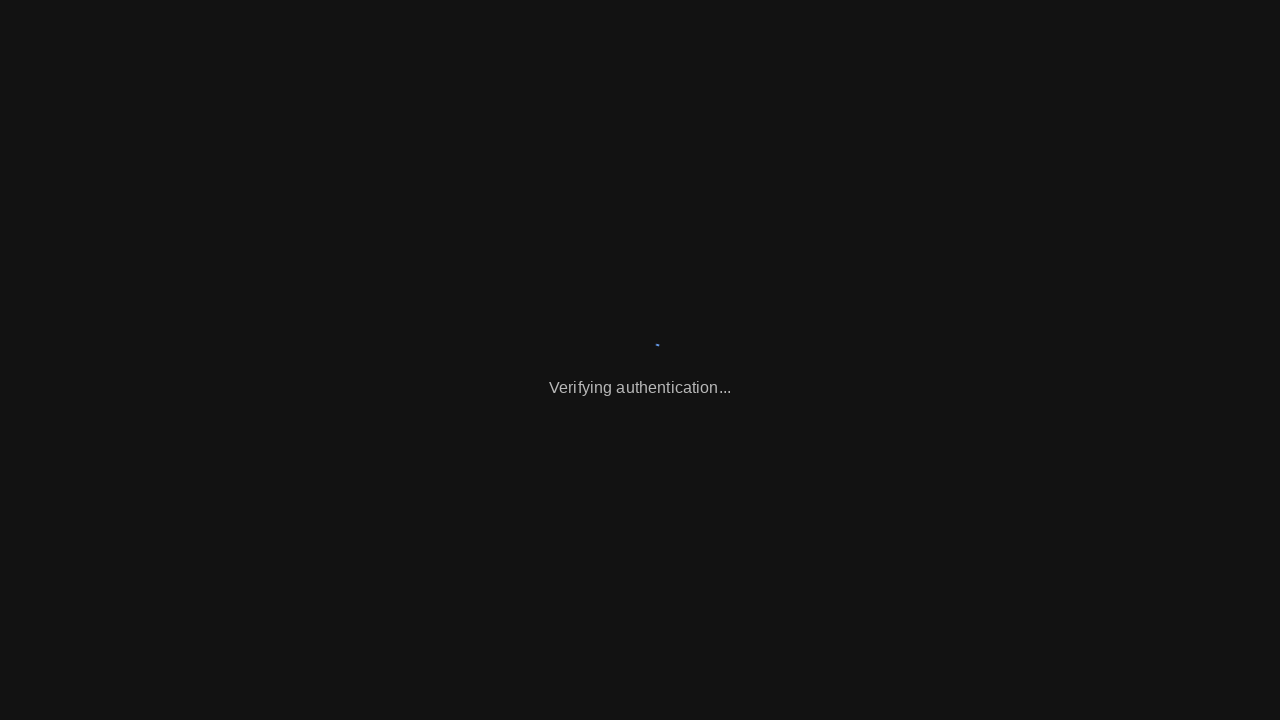

Waited for page to fully load with networkidle state after recovery
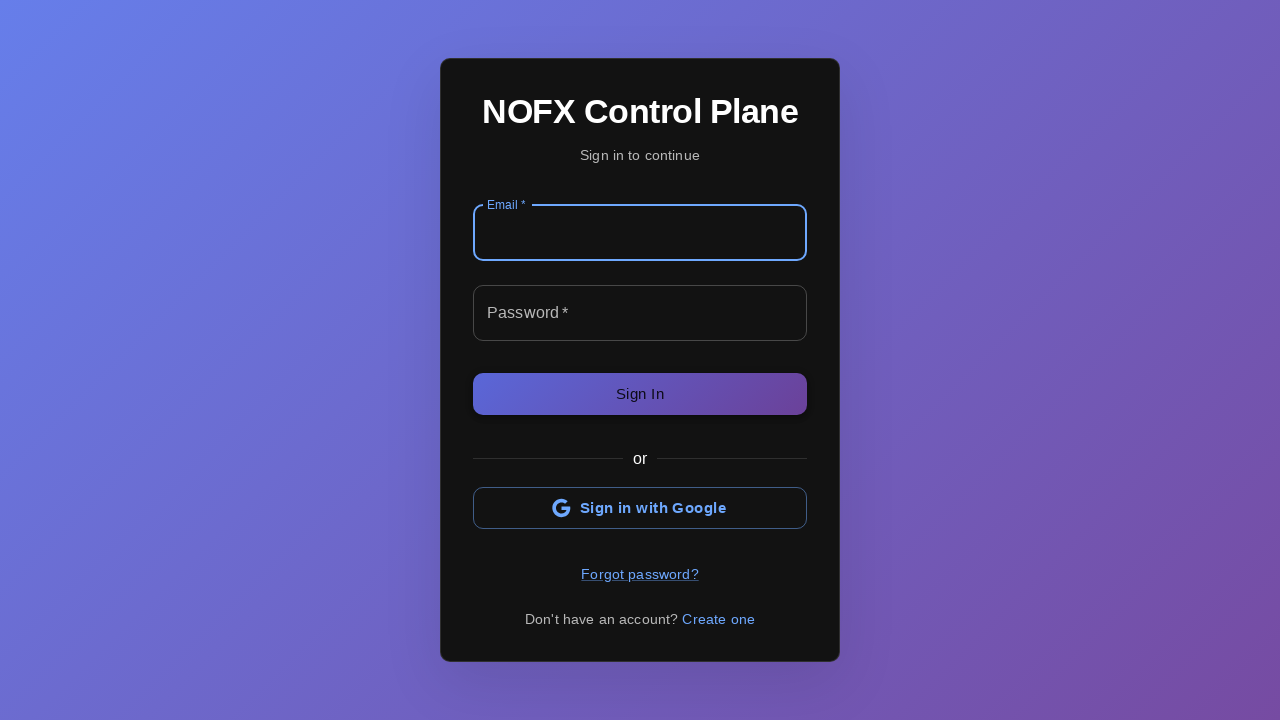

Verified root element is visible, confirming successful recovery
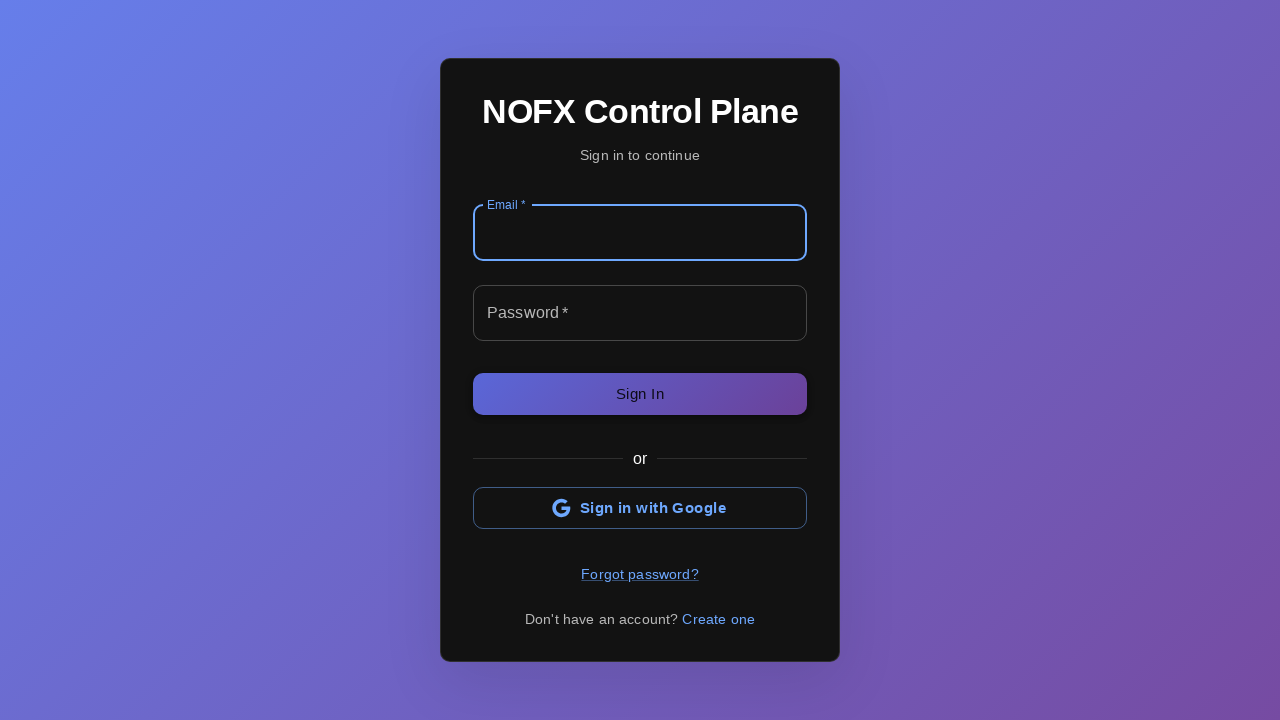

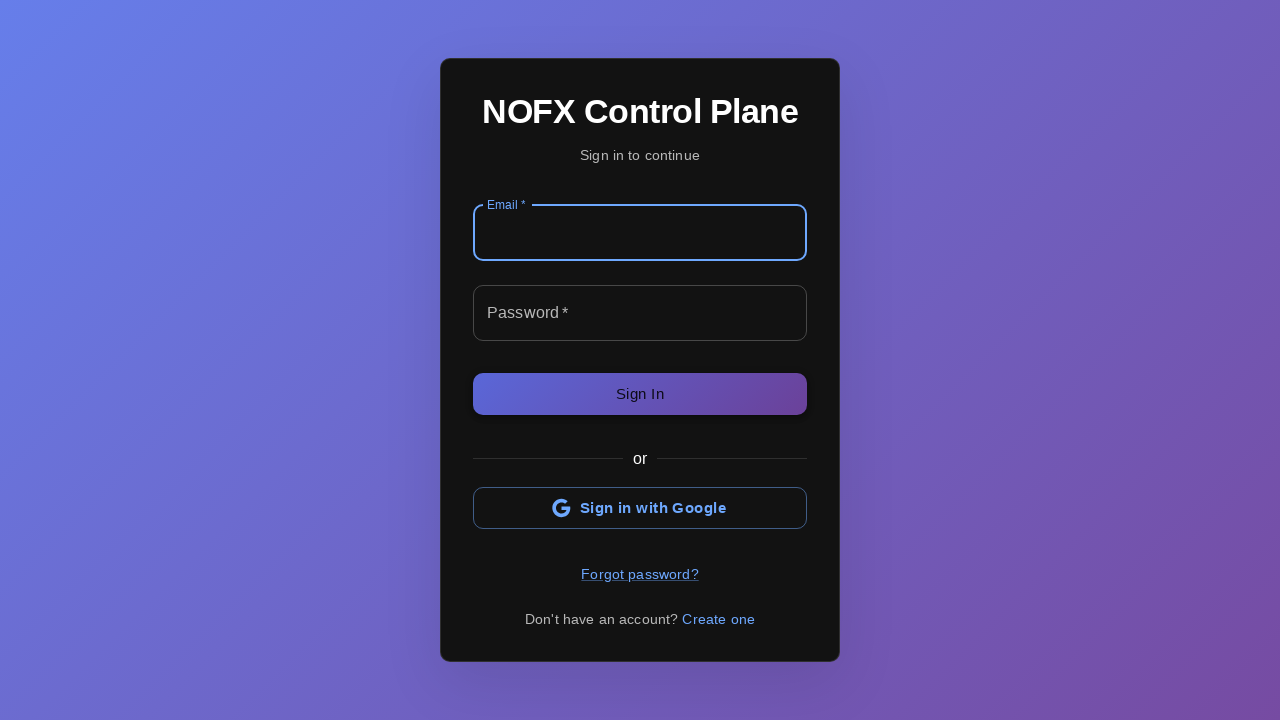